Tests a math problem solver by reading two numbers from the page, calculating their sum, selecting the answer from a dropdown, and submitting the form

Starting URL: http://suninjuly.github.io/selects2.html

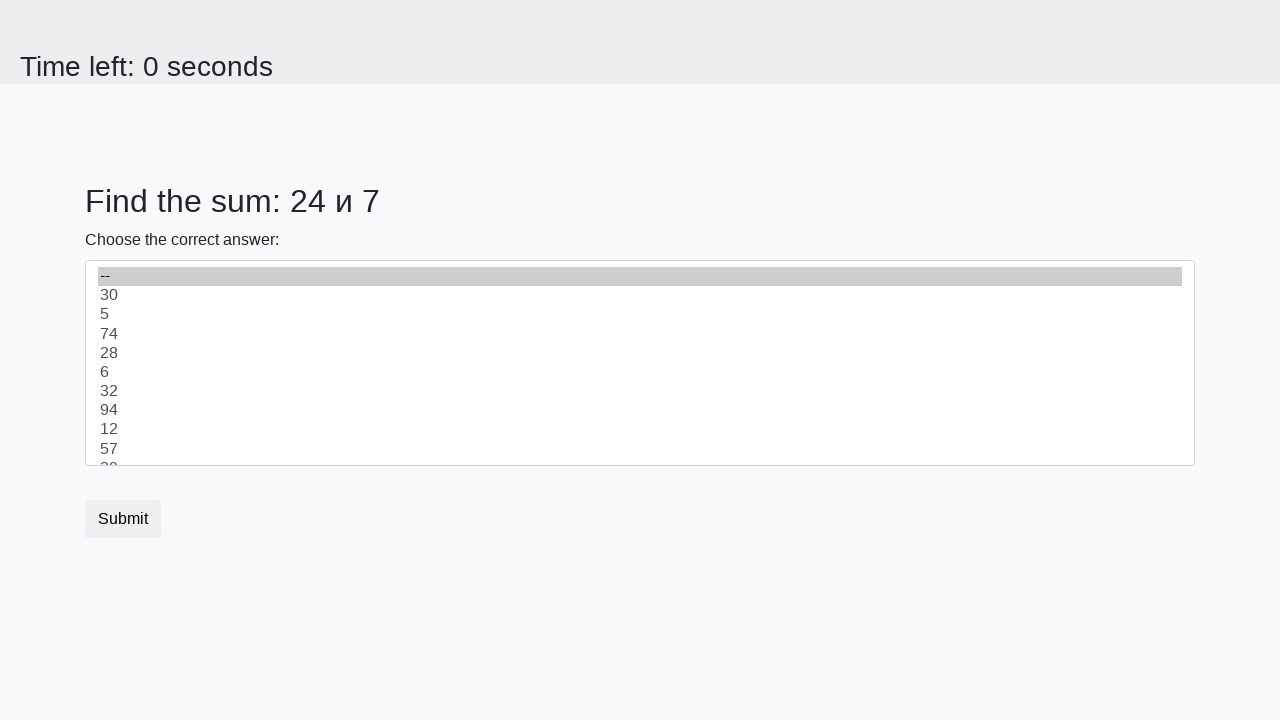

Read first number from page element #num1
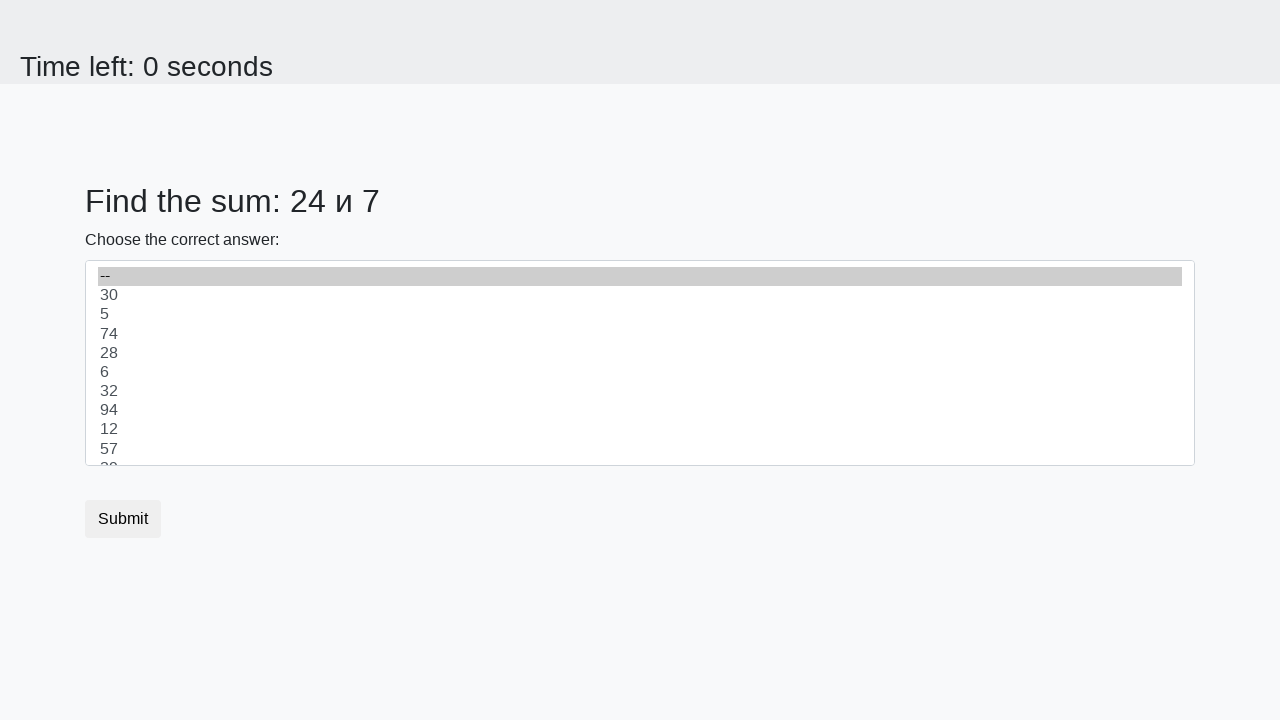

Read second number from page element #num2
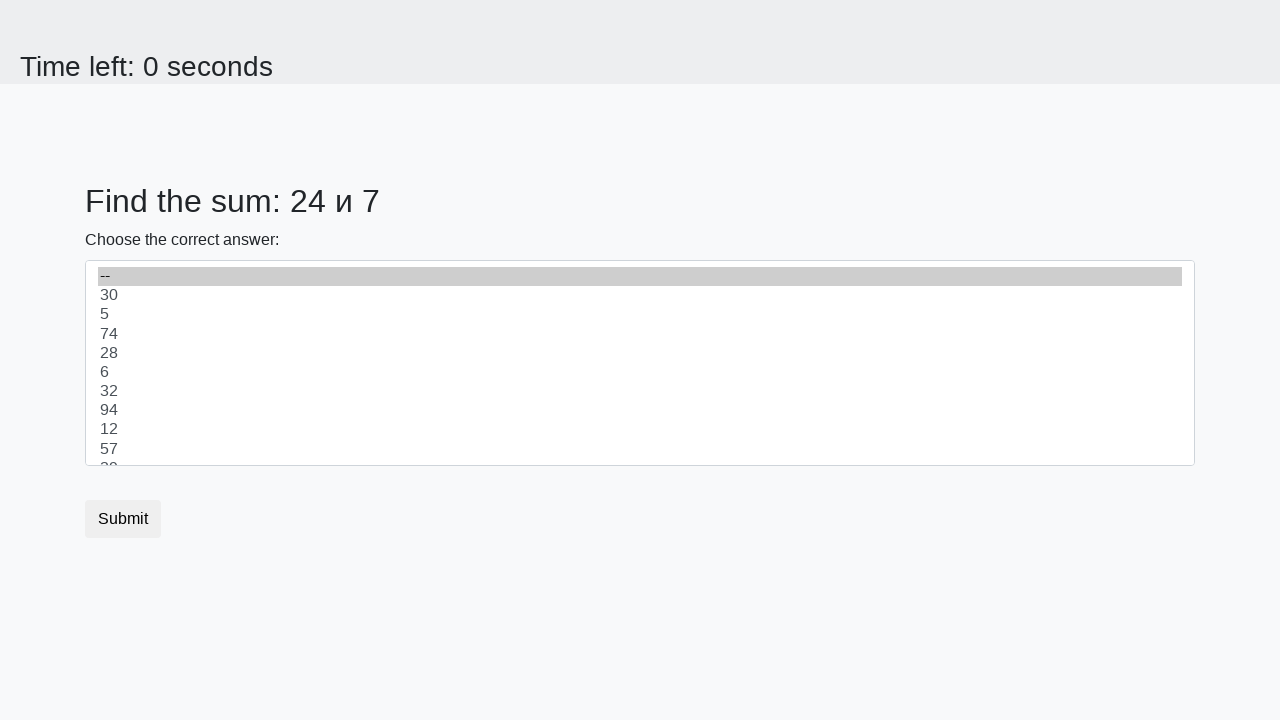

Calculated sum: 24 + 7 = 31
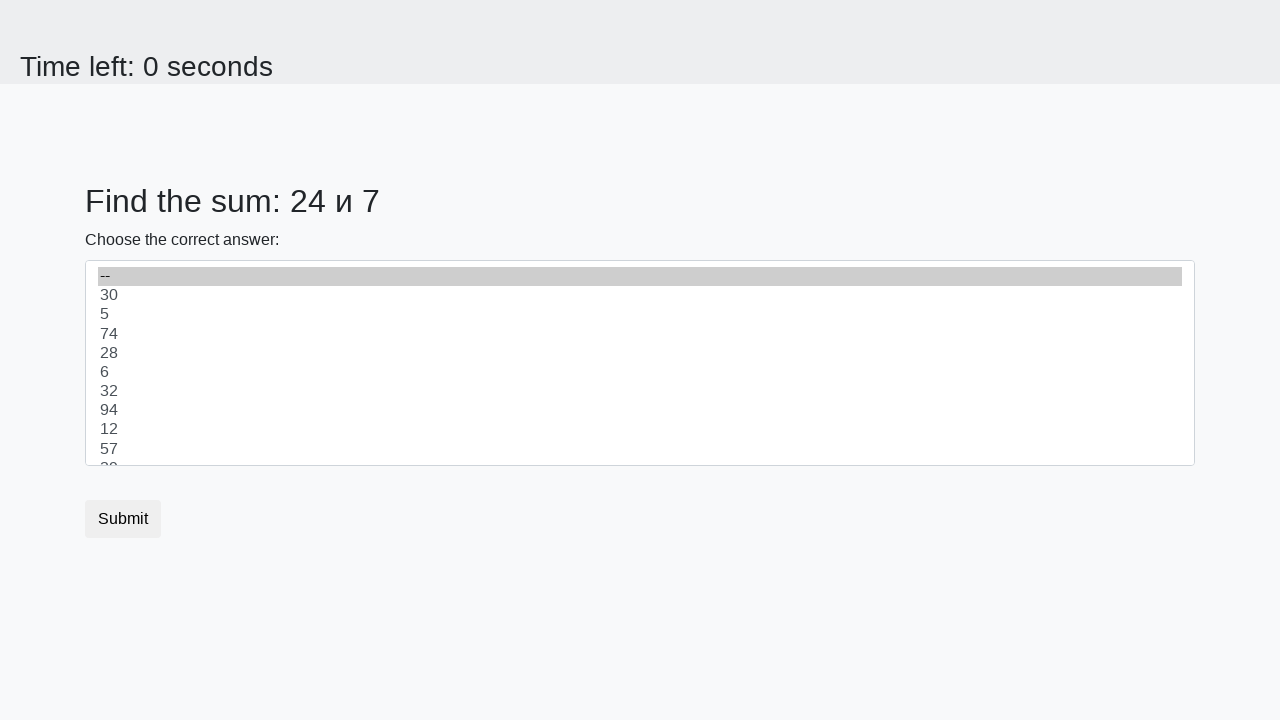

Selected answer '31' from dropdown menu on #dropdown
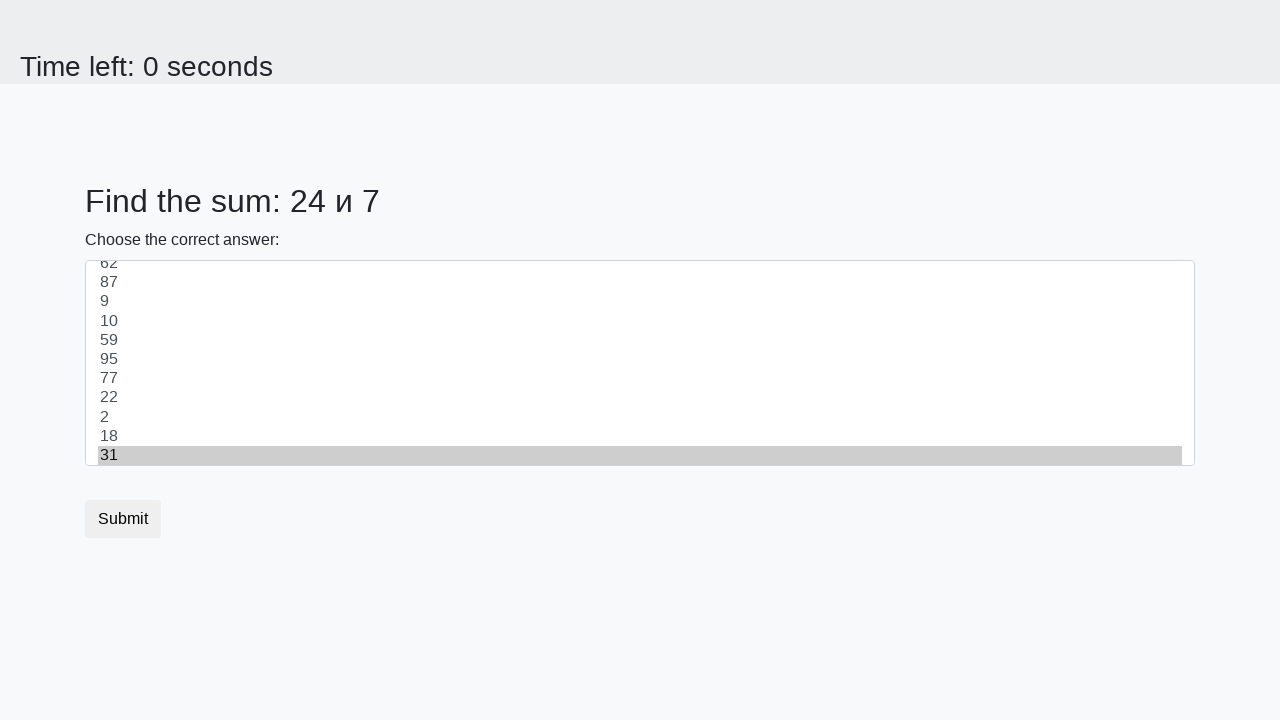

Clicked submit button to submit the form at (123, 519) on .btn
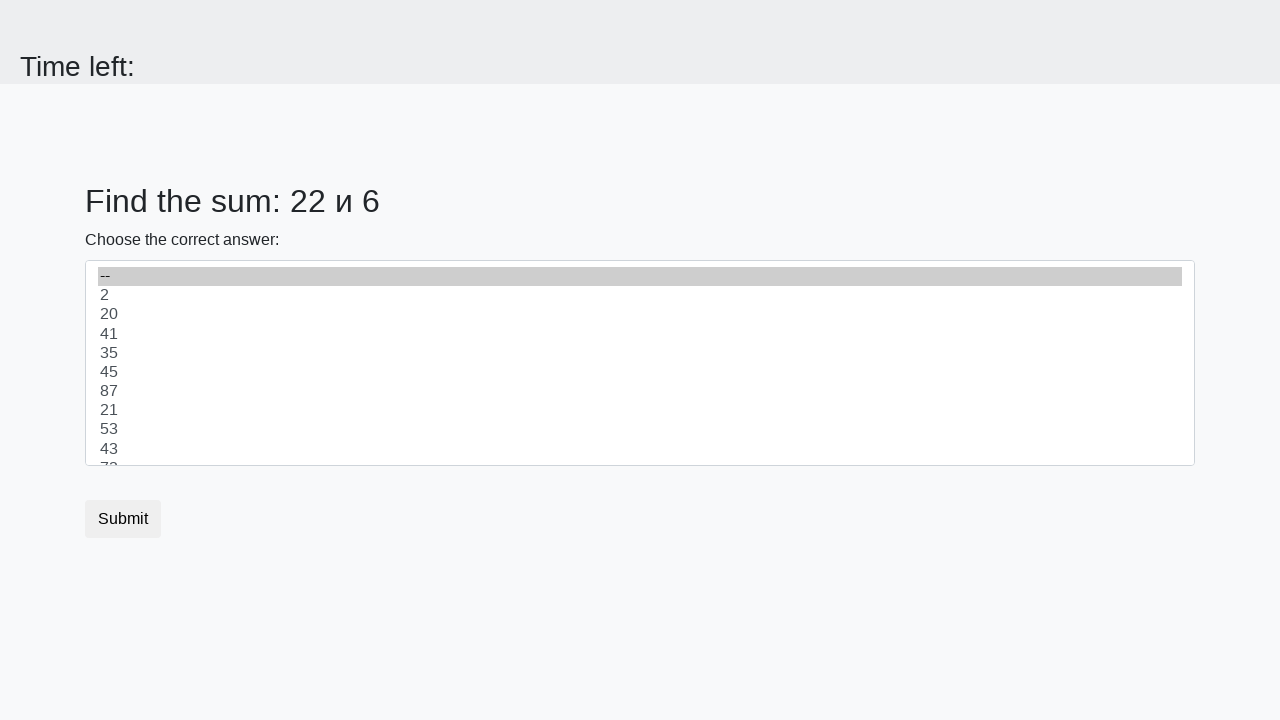

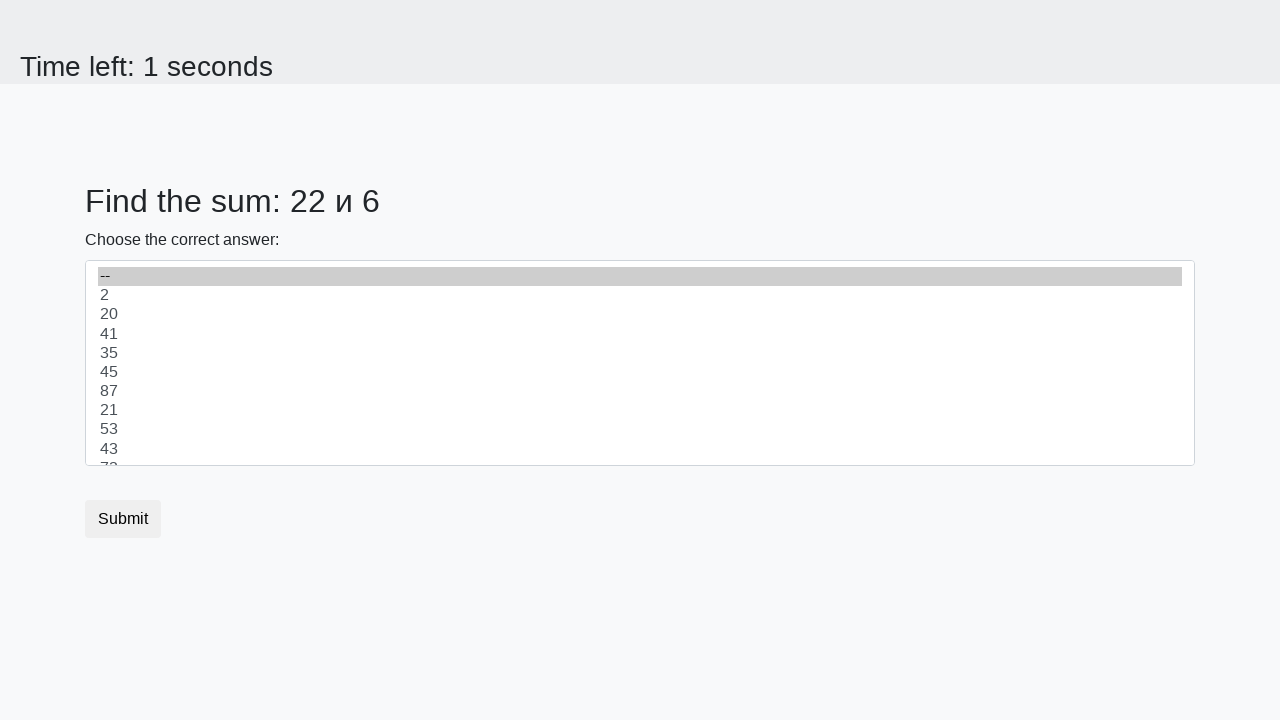